Tests handling of iframes by clicking elements within a simple frame and a nested frame structure using FrameLocator

Starting URL: https://www.leafground.com/frame.xhtml

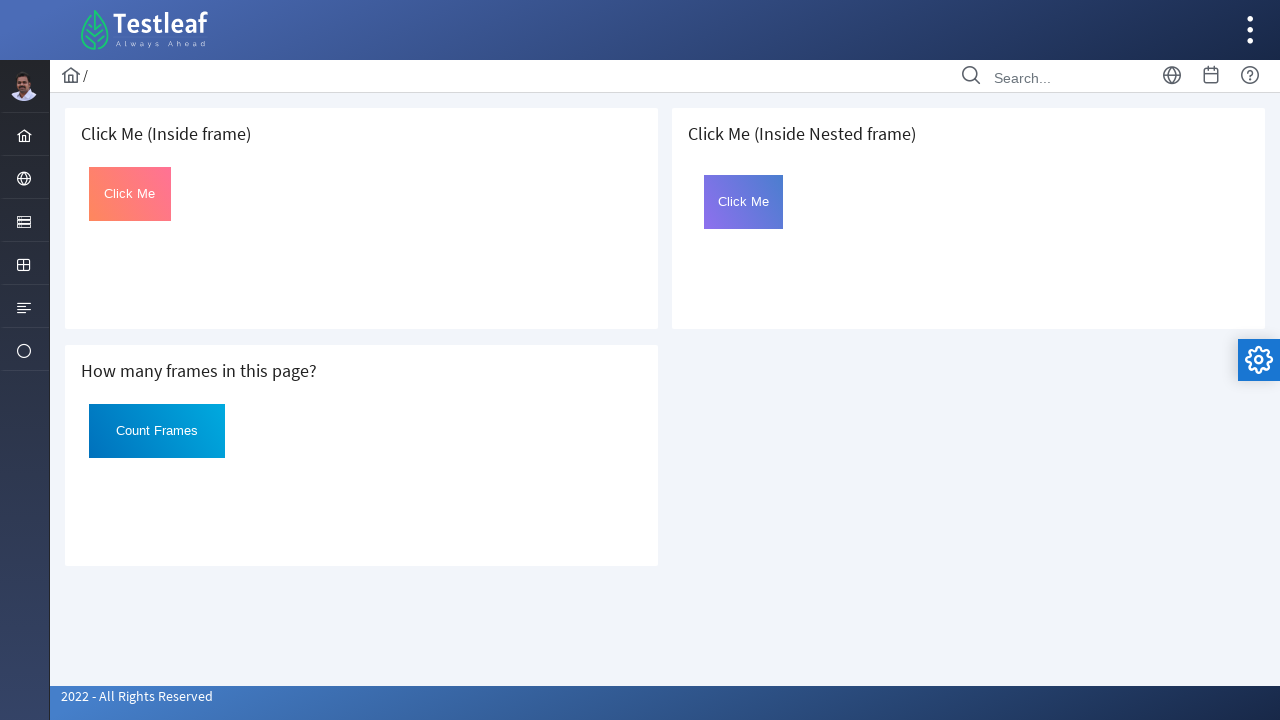

Clicked button inside the first iframe using FrameLocator at (130, 194) on (//iframe)[1] >> internal:control=enter-frame >> #Click
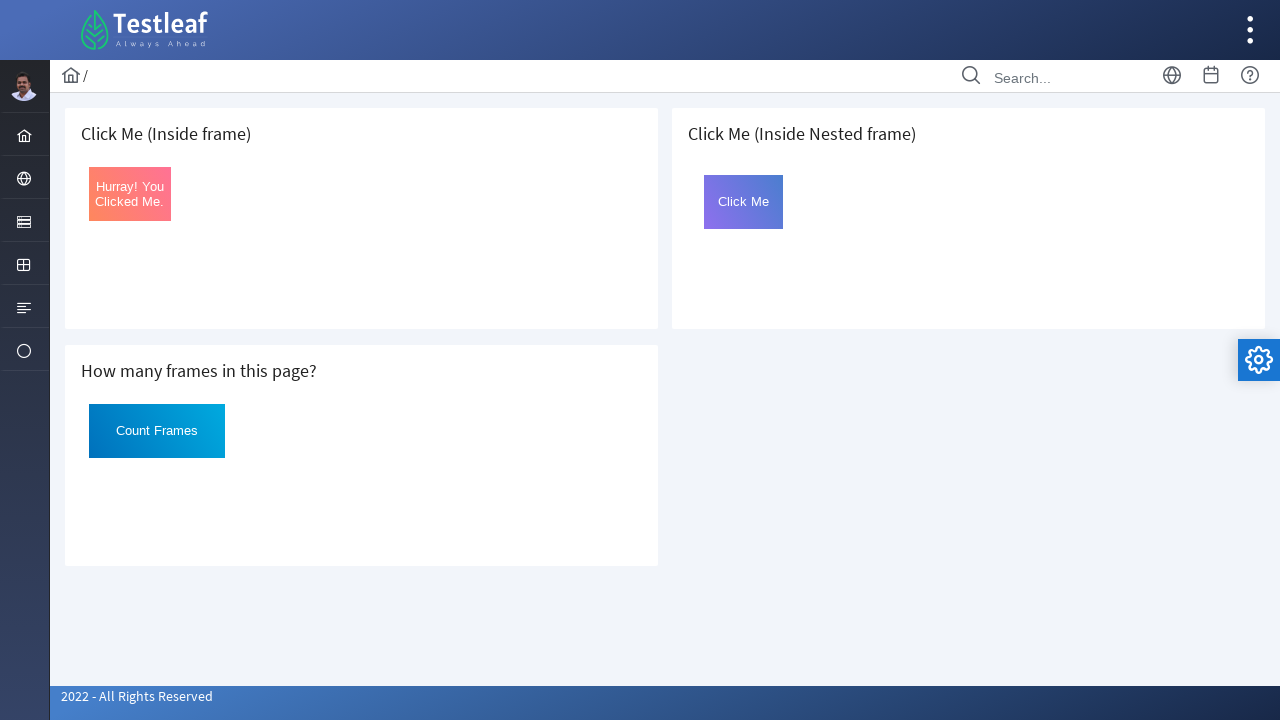

Clicked button inside nested frame (outer frame -> inner frame) at (744, 202) on (//iframe)[3] >> internal:control=enter-frame >> #frame2 >> internal:control=ent
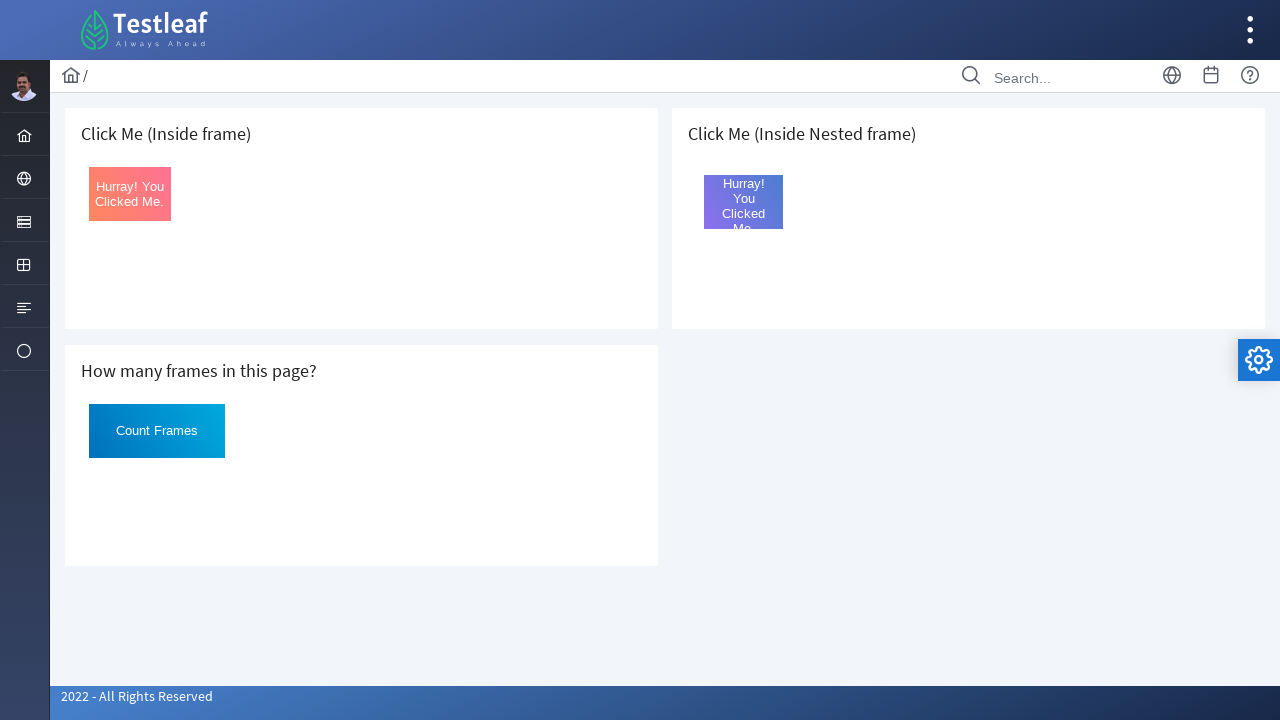

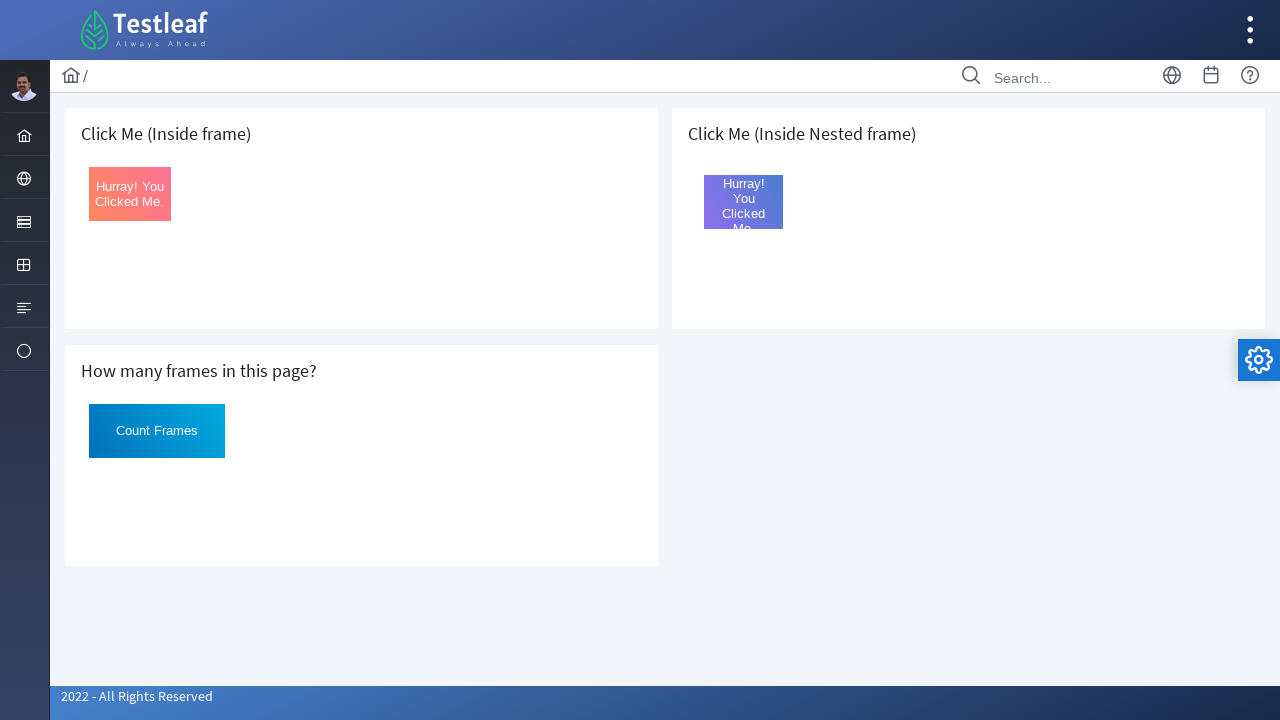